Verifies that the DuckDuckGo page source contains expected text

Starting URL: https://duckduckgo.com/

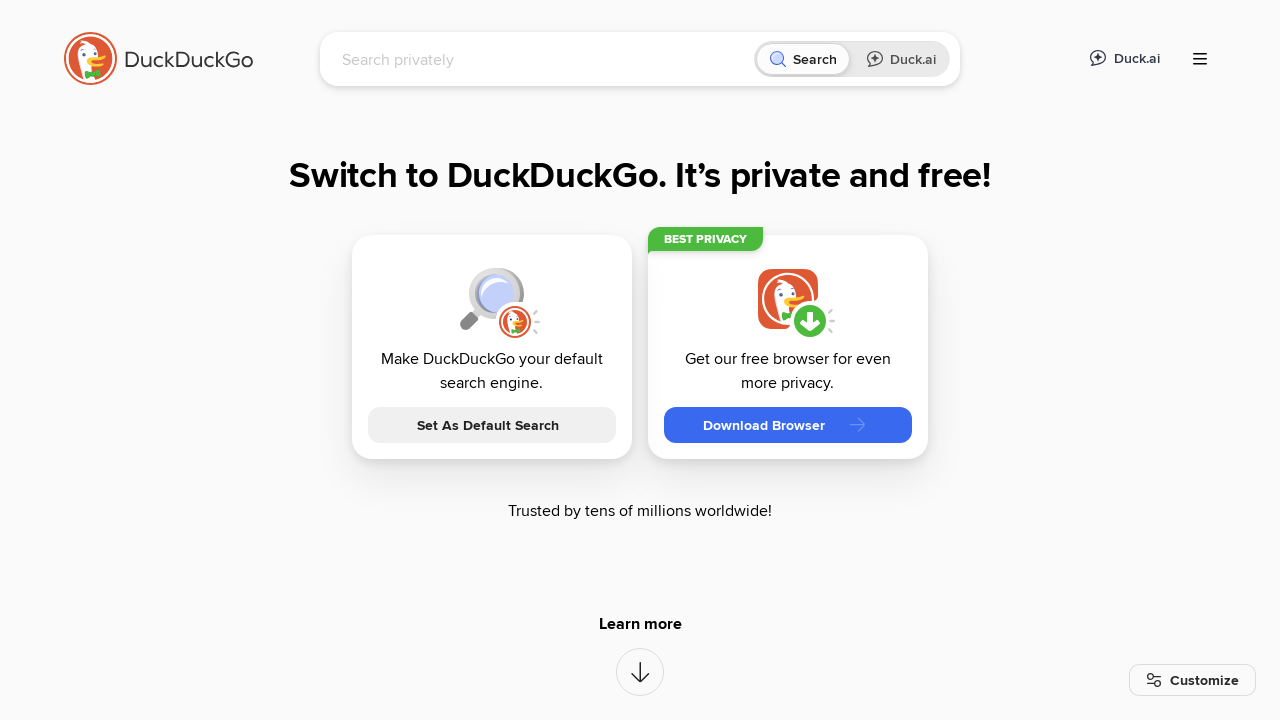

Retrieved page source content from DuckDuckGo
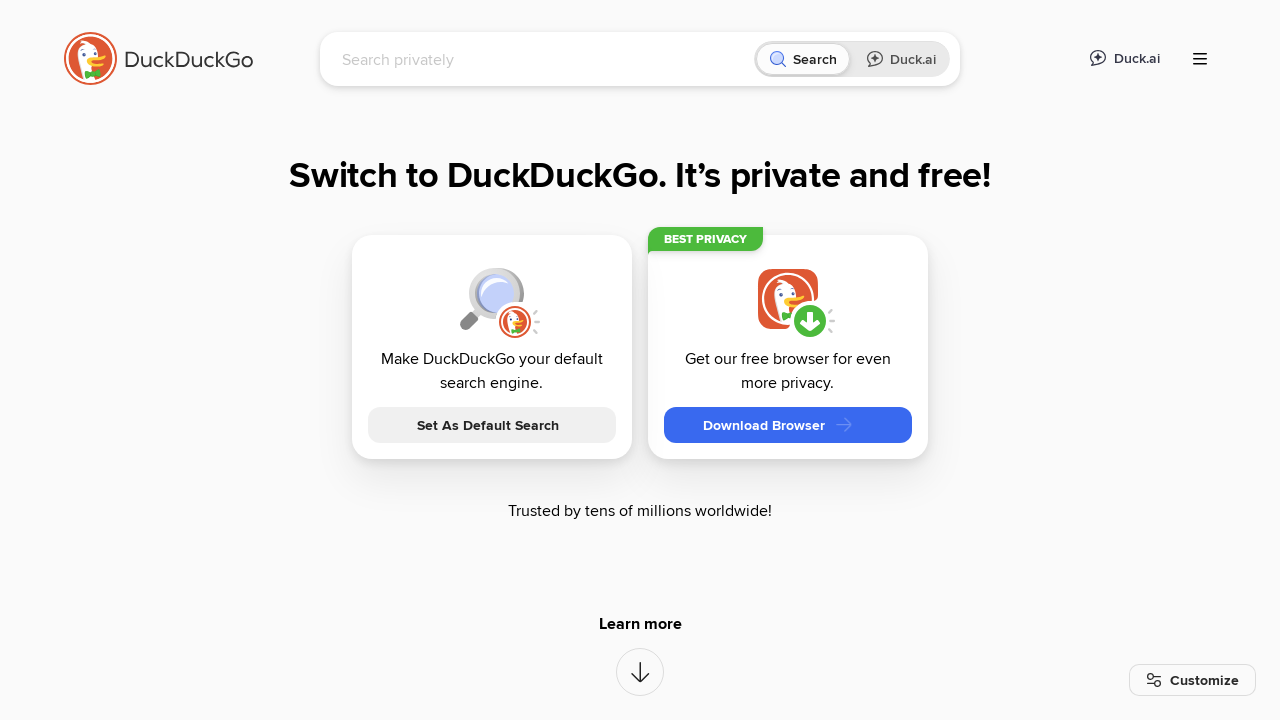

Verified that 'DuckDuckGo' text is present in page source
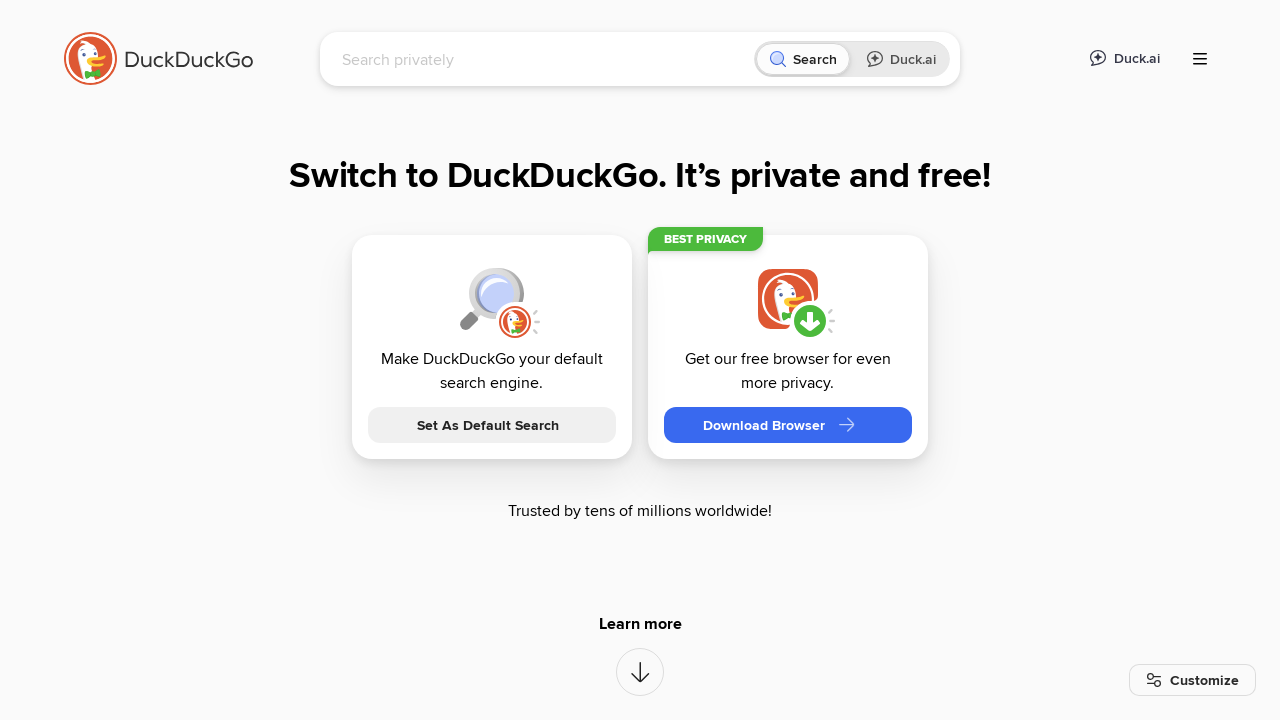

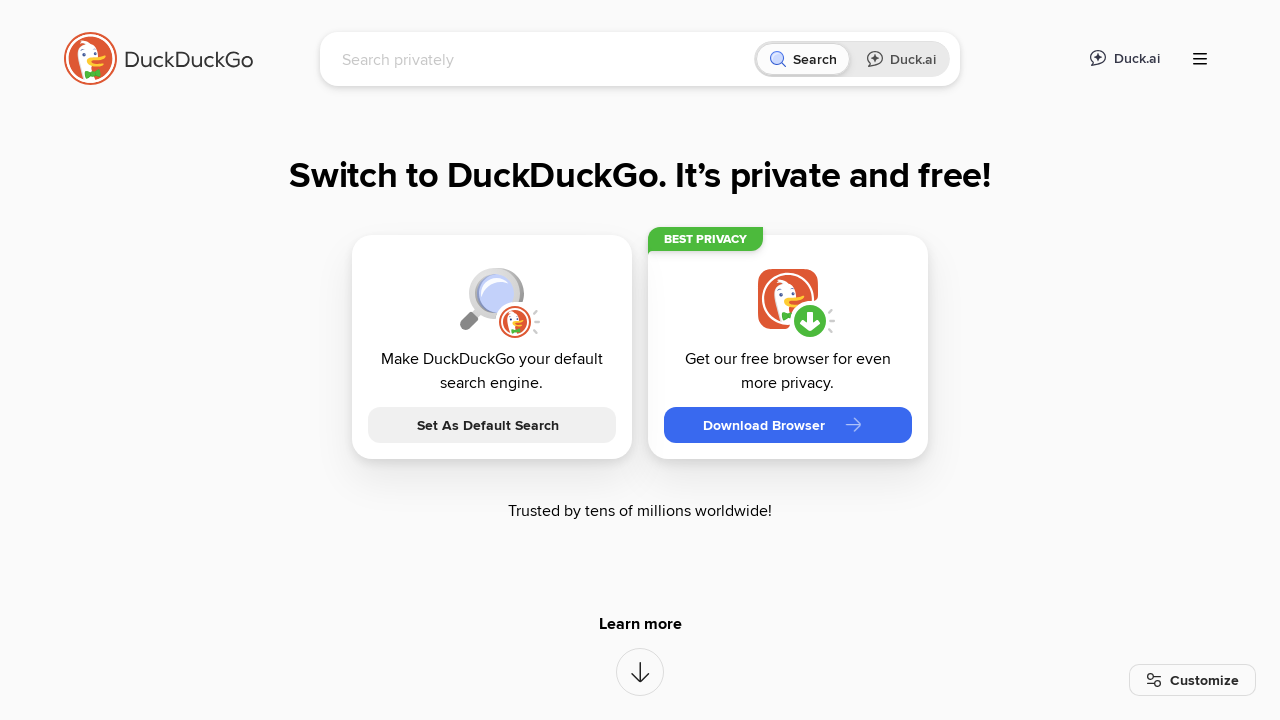